Tests a math form by reading two numbers from the page, calculating their sum, selecting the result from a dropdown, and submitting the form

Starting URL: http://suninjuly.github.io/selects1.html

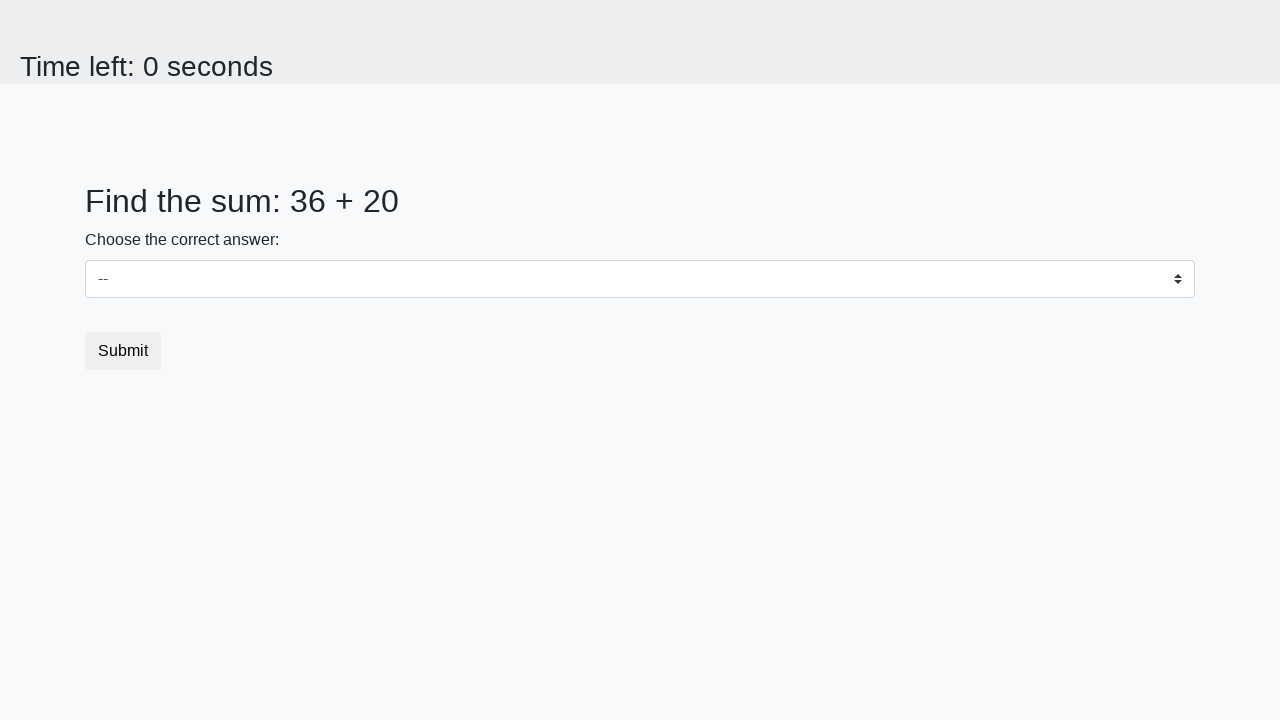

Read first number from page
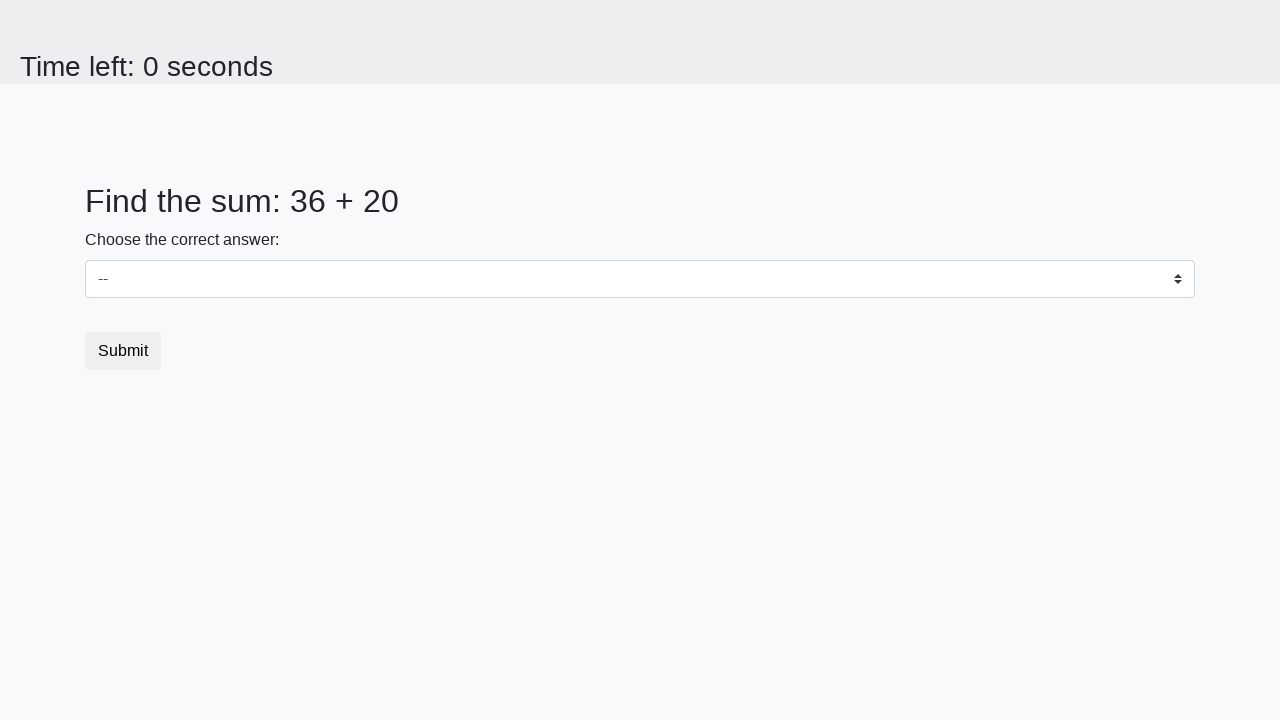

Read second number from page
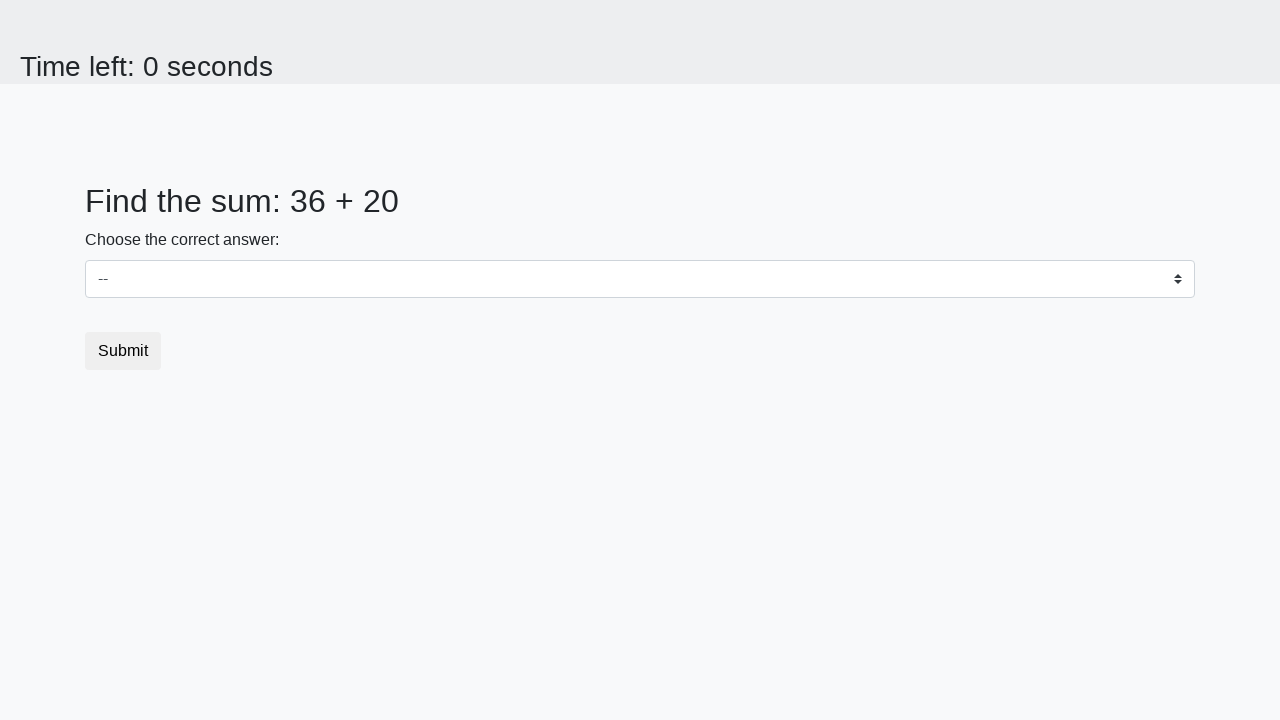

Calculated sum: 36 + 20 = 56
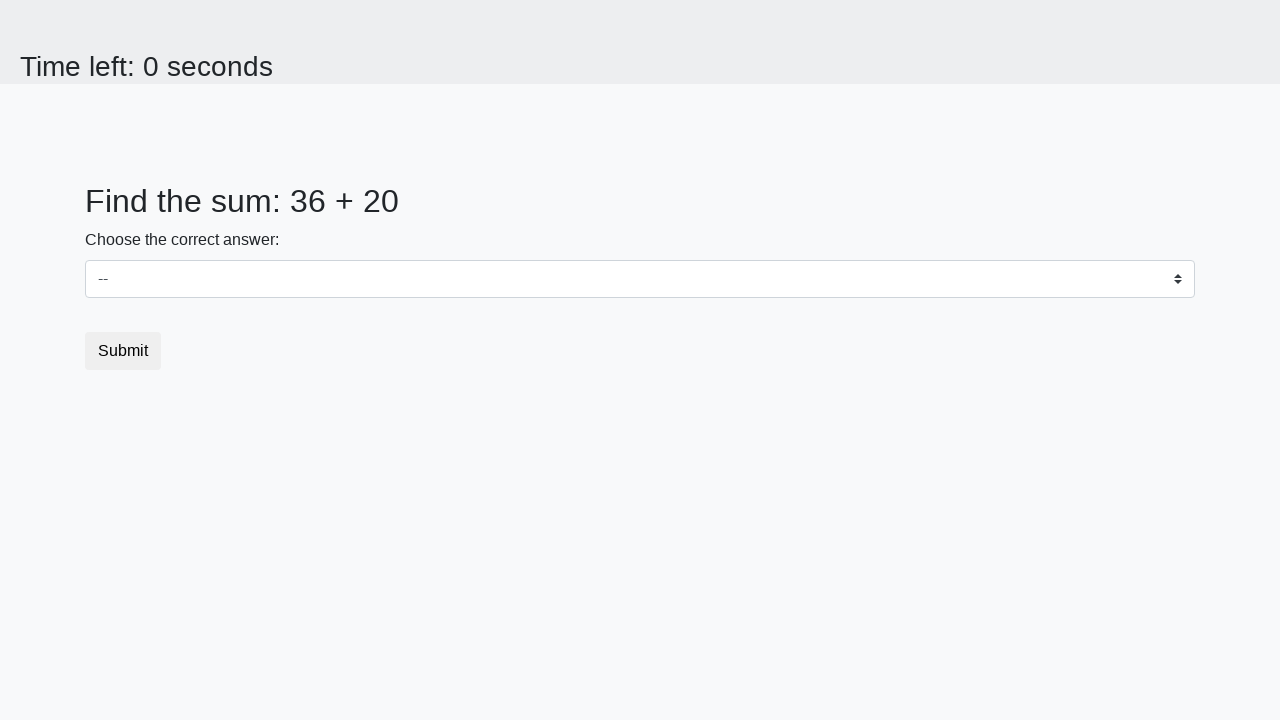

Selected 56 from dropdown on select
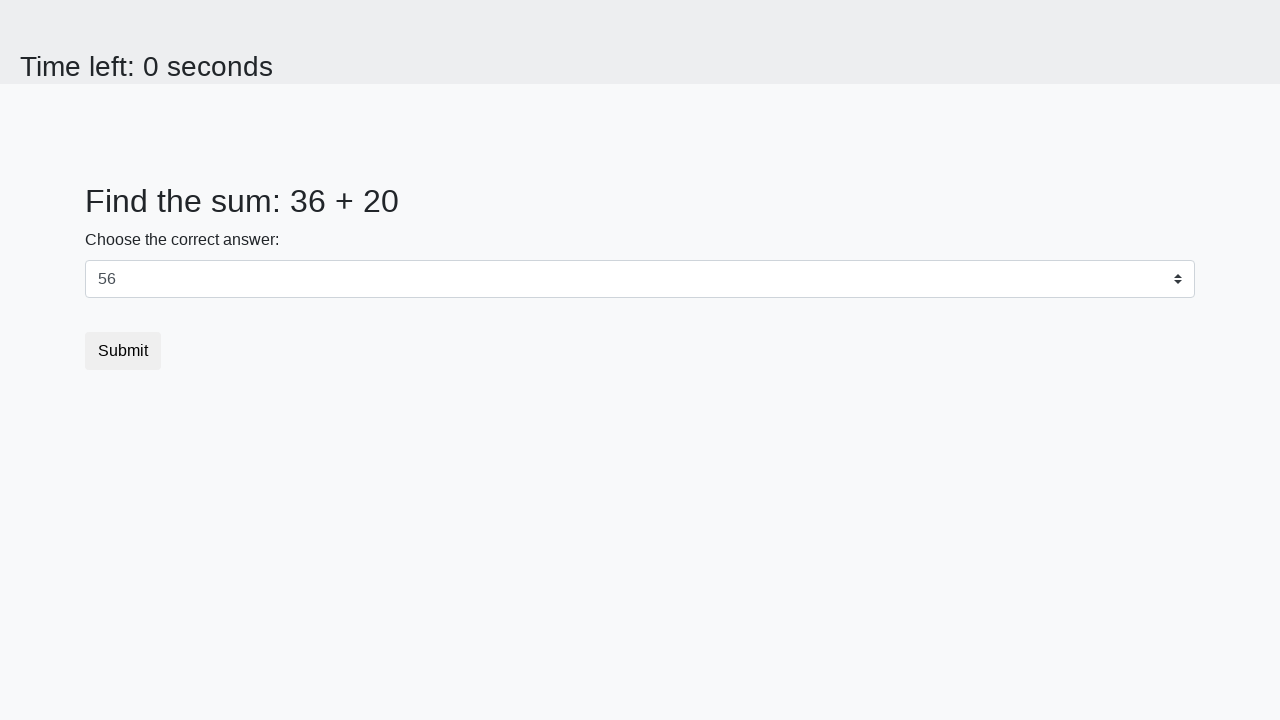

Clicked submit button at (123, 351) on button
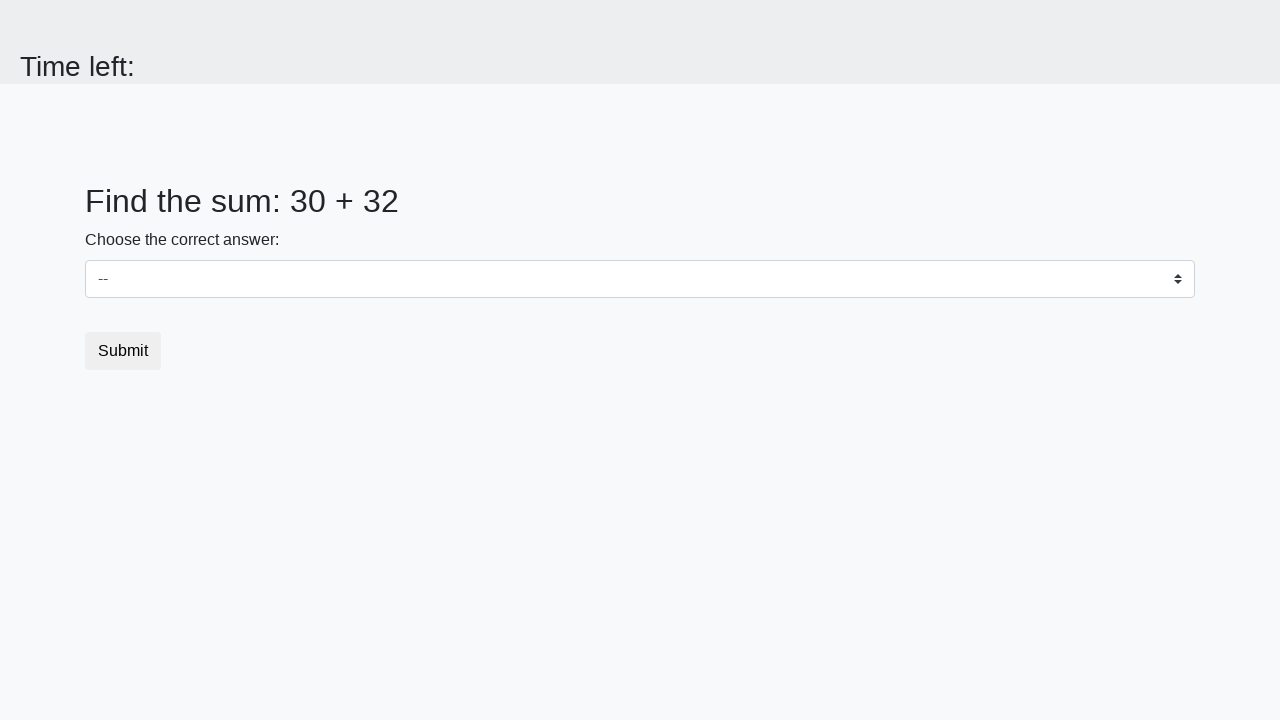

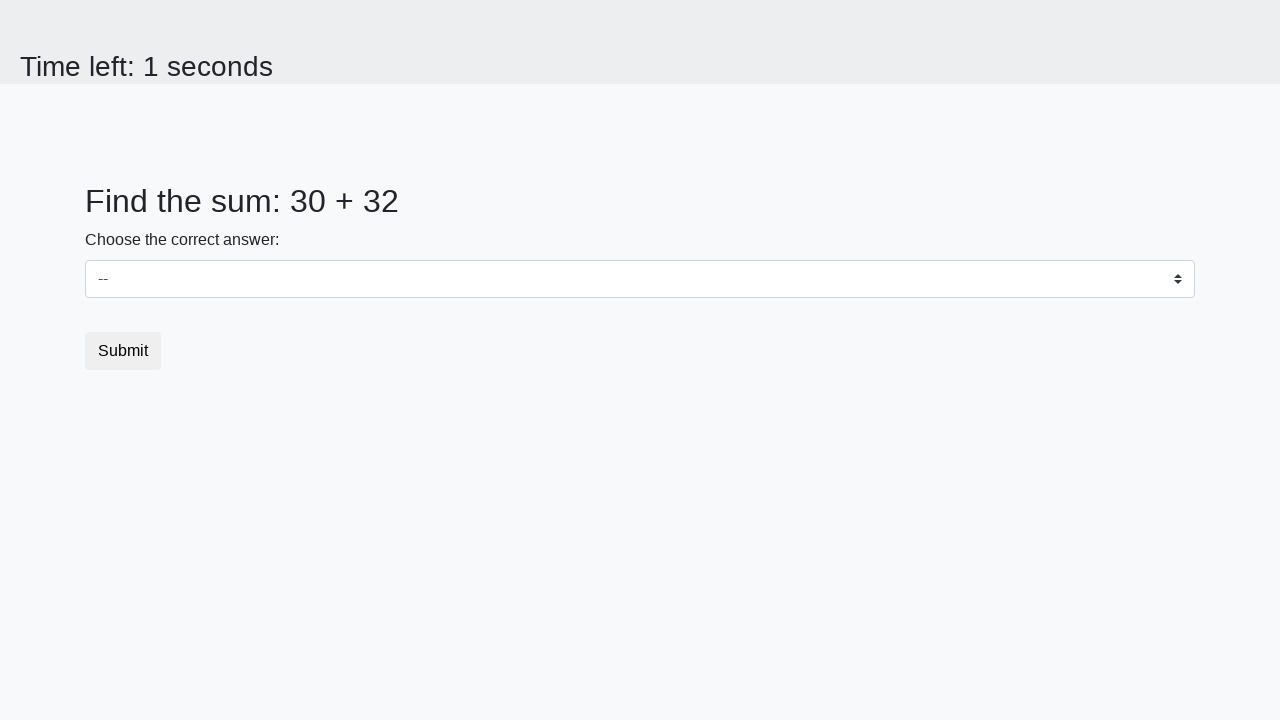